Navigates to the OrangeHRM demo application homepage and waits for it to load

Starting URL: https://opensource-demo.orangehrmlive.com/

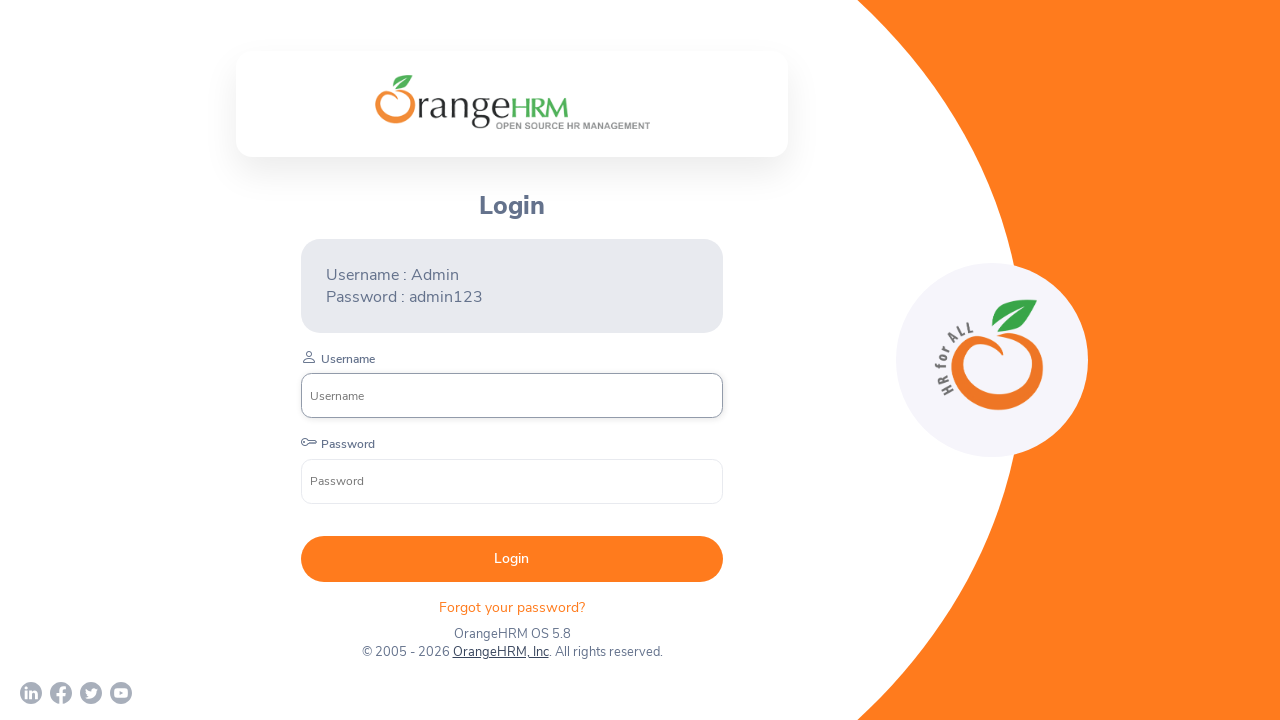

Navigated to OrangeHRM demo application homepage
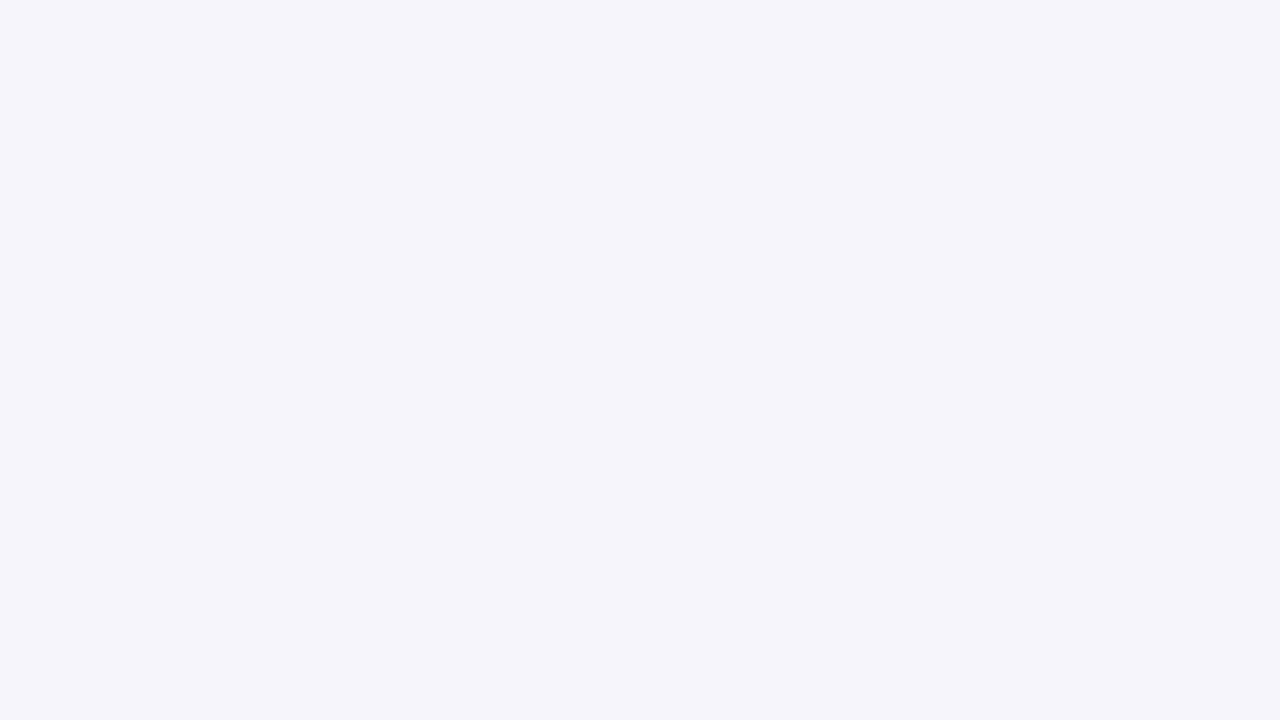

Waited for page DOM to fully load
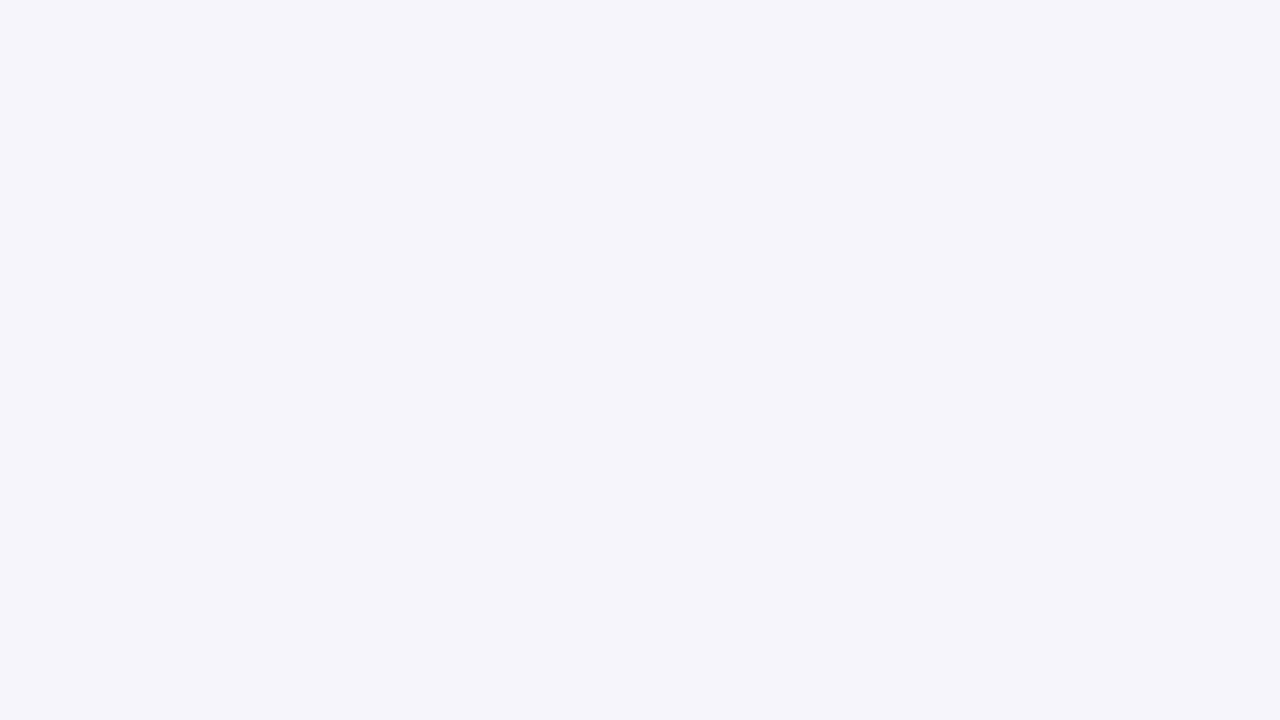

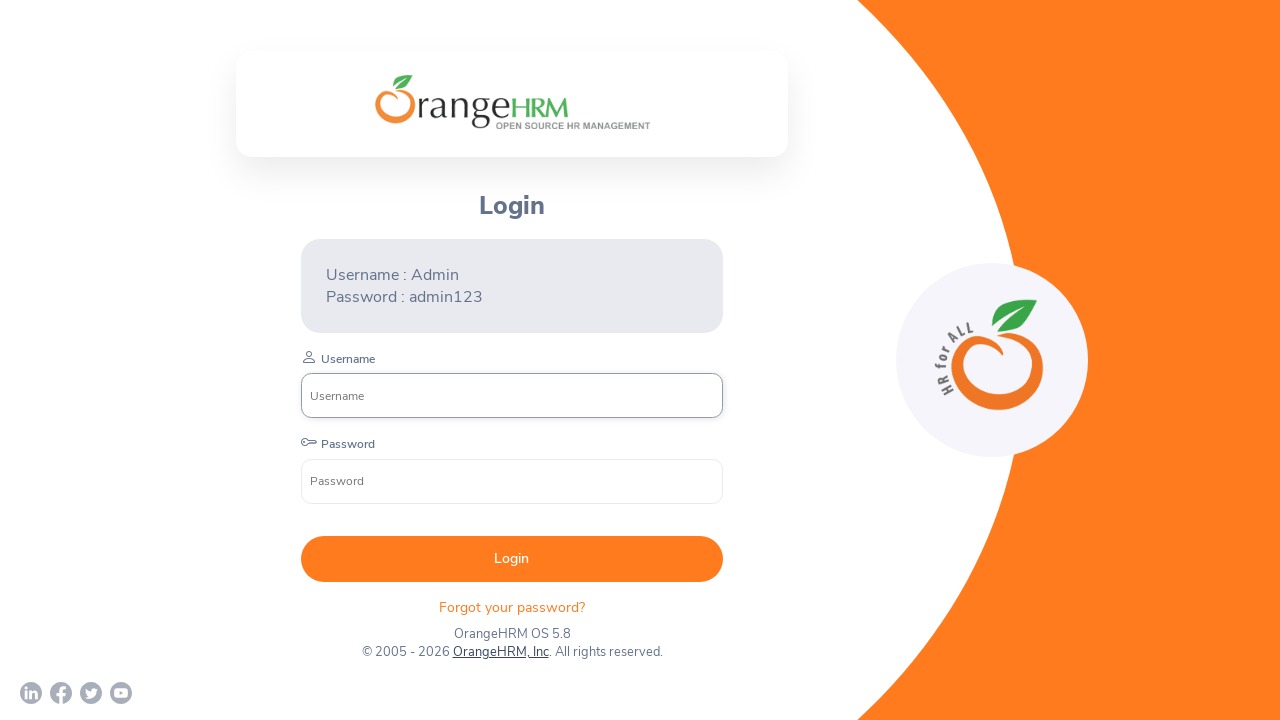